Tests various input field interactions on a form including typing text, clearing fields, retrieving values, keyboard navigation, and validating error messages

Starting URL: https://www.leafground.com/input.xhtml

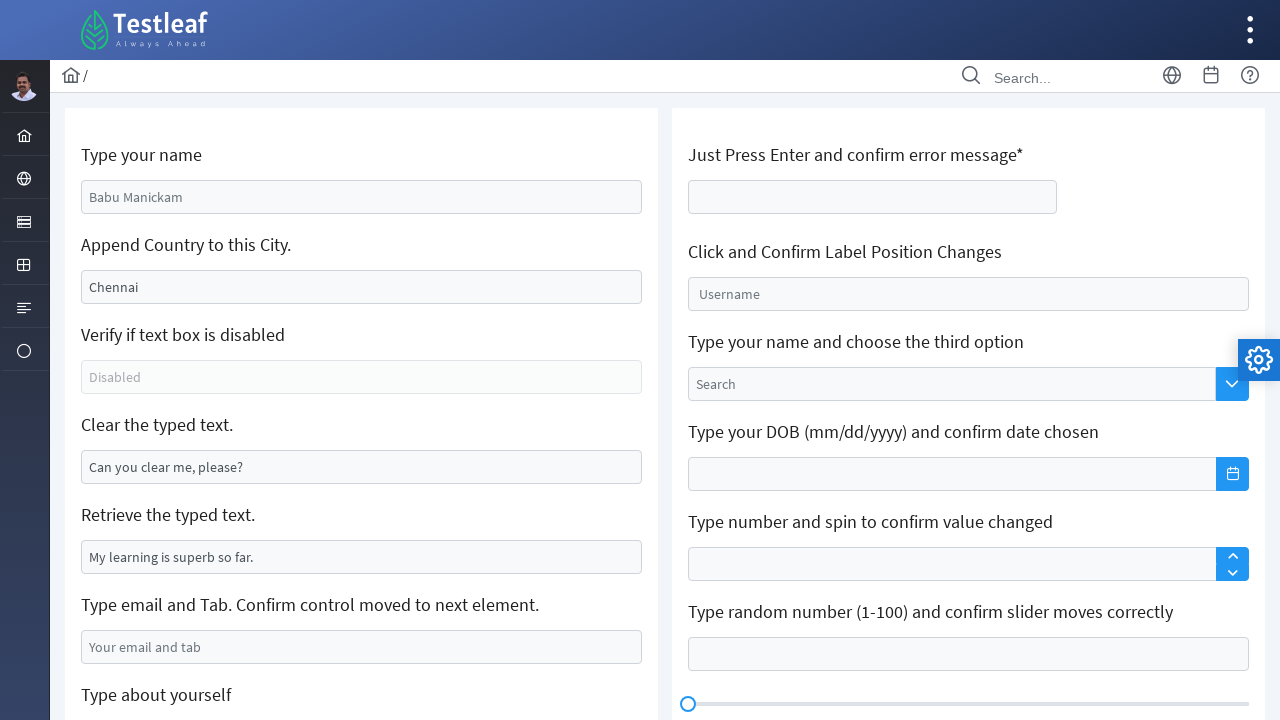

Filled first input field with name 'Veronica' on #j_idt88\:name
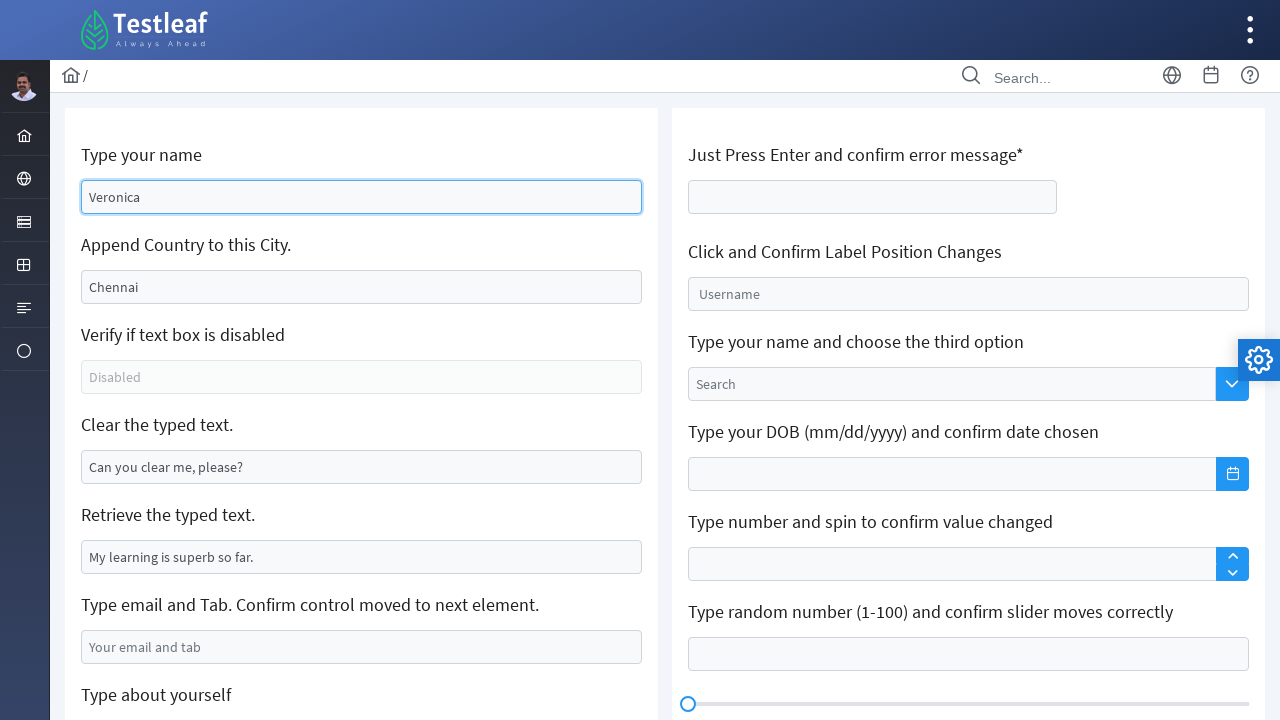

Filled second input field with country 'Trichy' on #j_idt88\:j_idt91
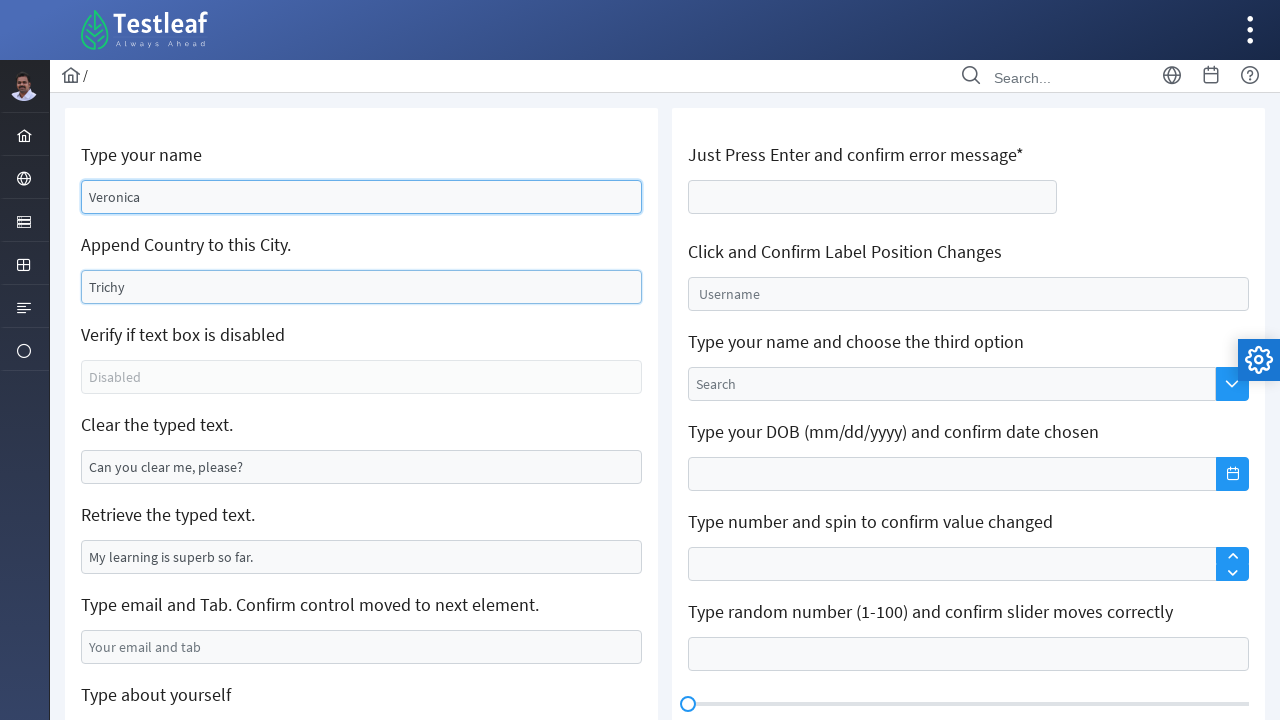

Cleared text from third input field on #j_idt88\:j_idt95
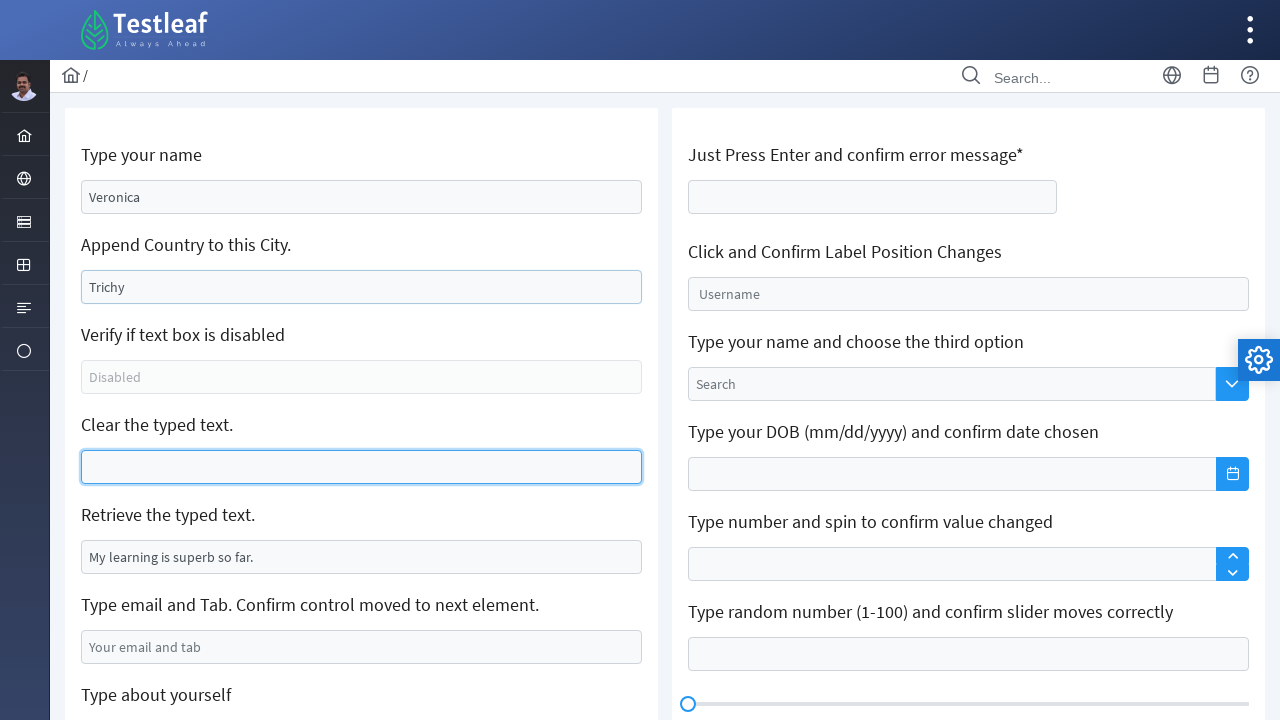

Retrieved value from pre-filled field: 'My learning is superb so far.'
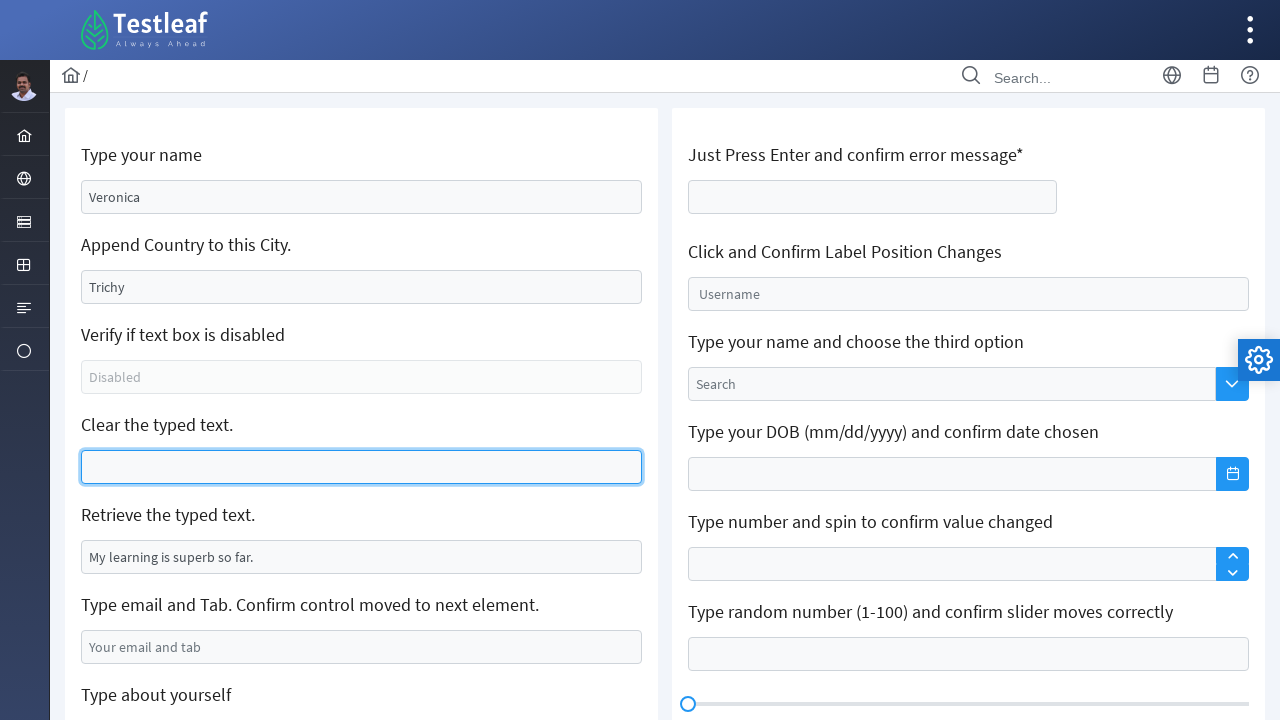

Filled email field with 'veronica.mary@gmail.com' on #j_idt88\:j_idt99
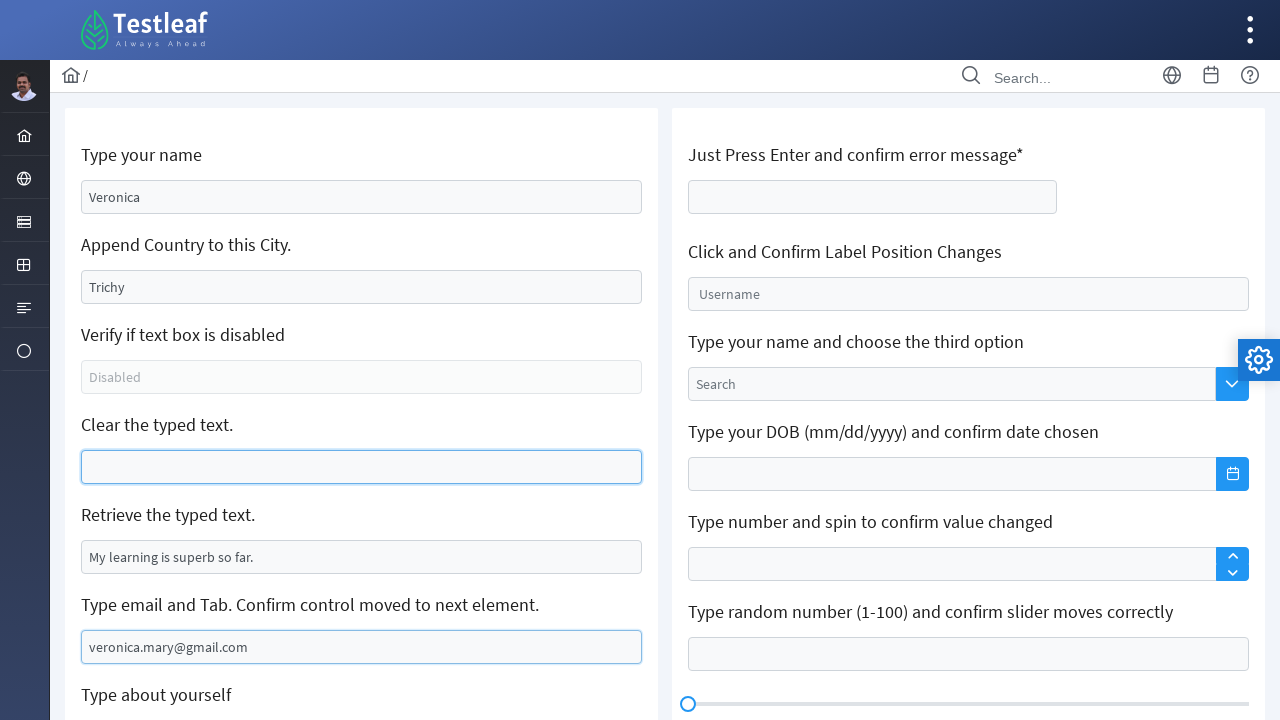

Pressed Tab key to navigate to next field
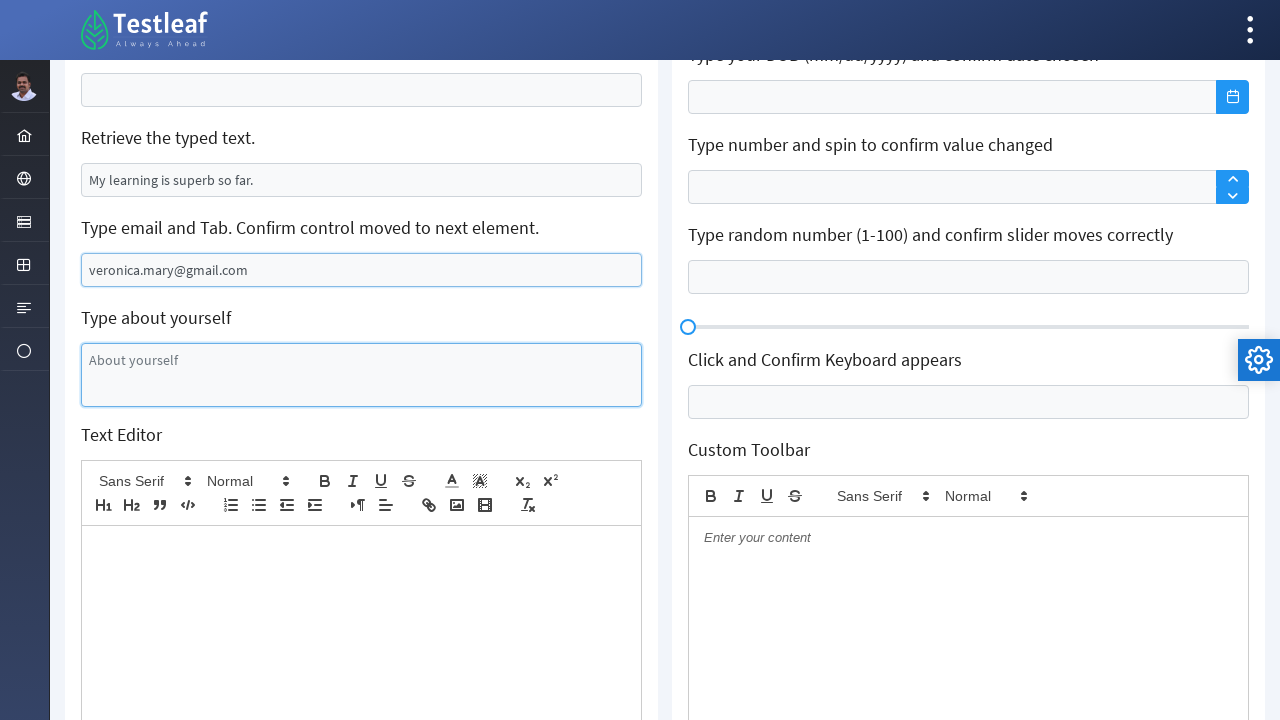

Filled about yourself field with automation testing text on #j_idt88\:j_idt101
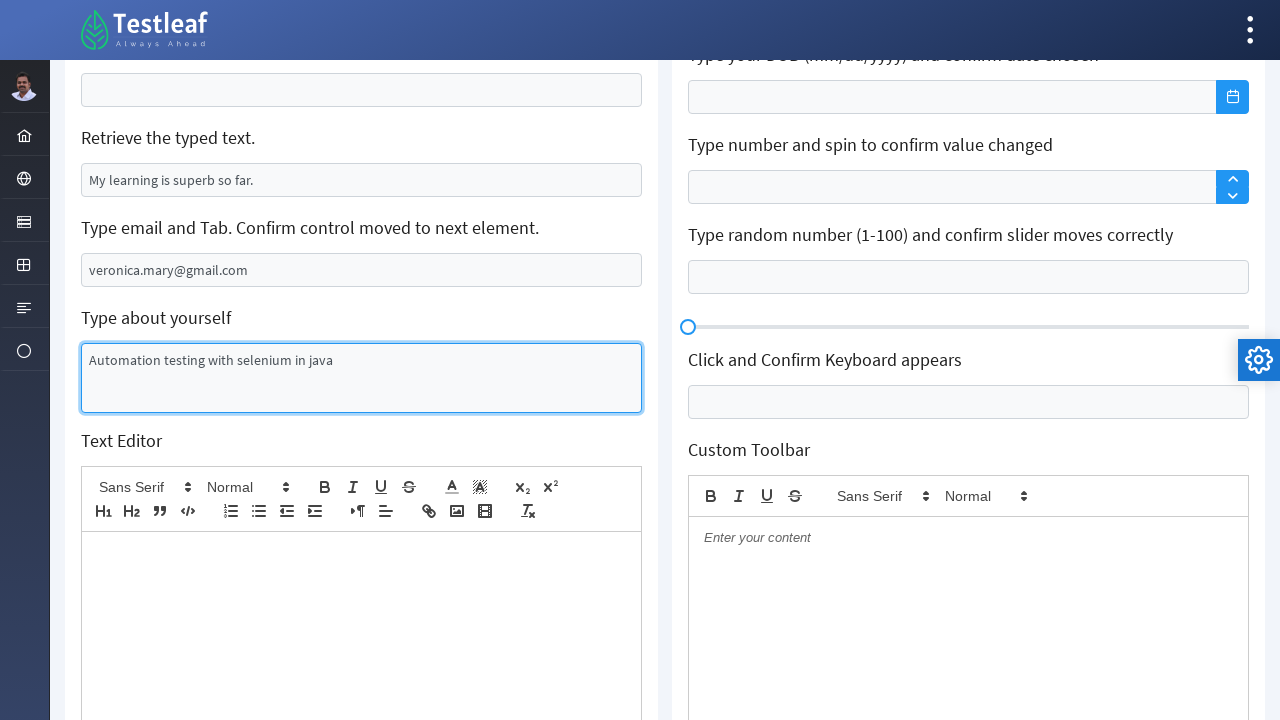

Clicked on age input field at (873, 197) on #j_idt106\:thisform\:age
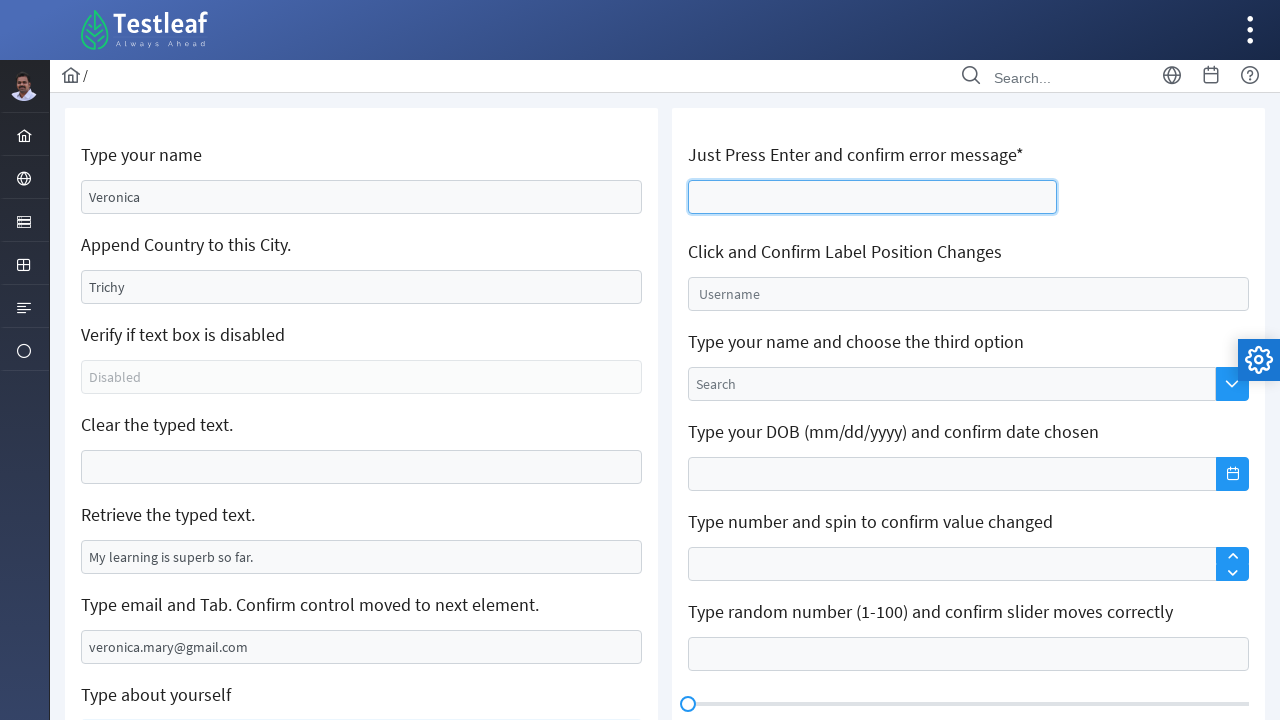

Pressed Enter key in age field to trigger validation
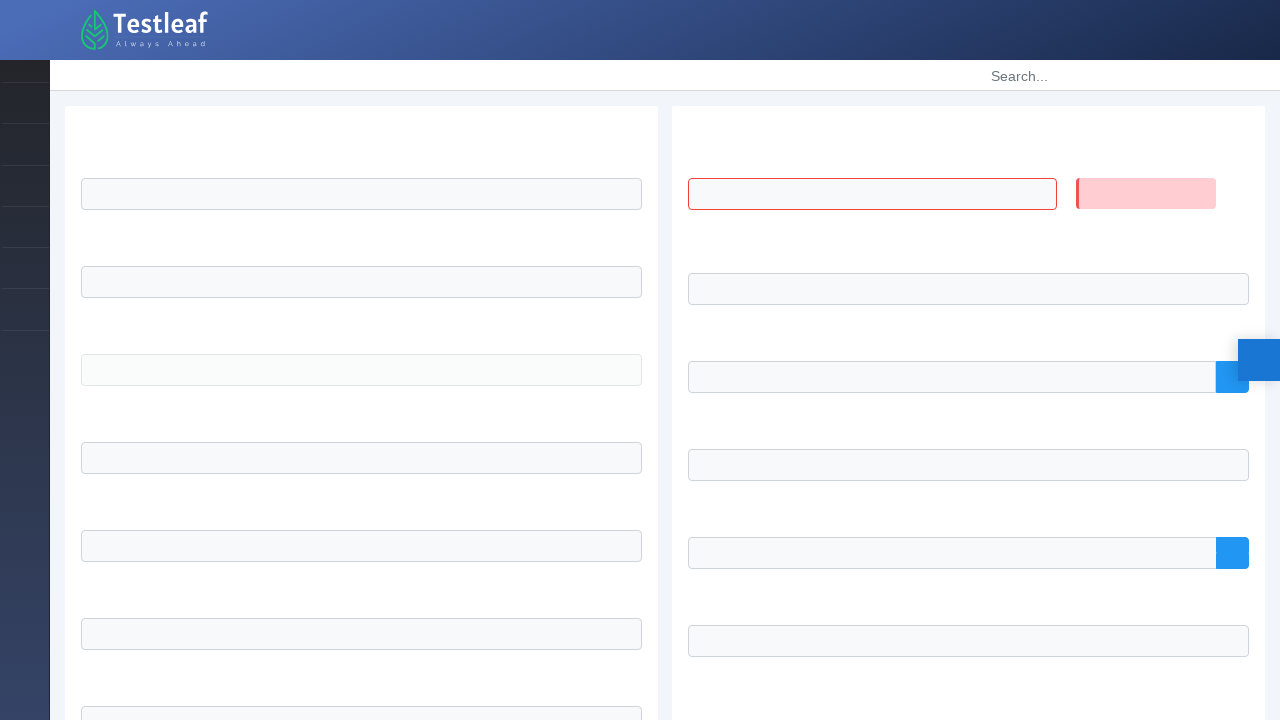

Error message appeared after validation
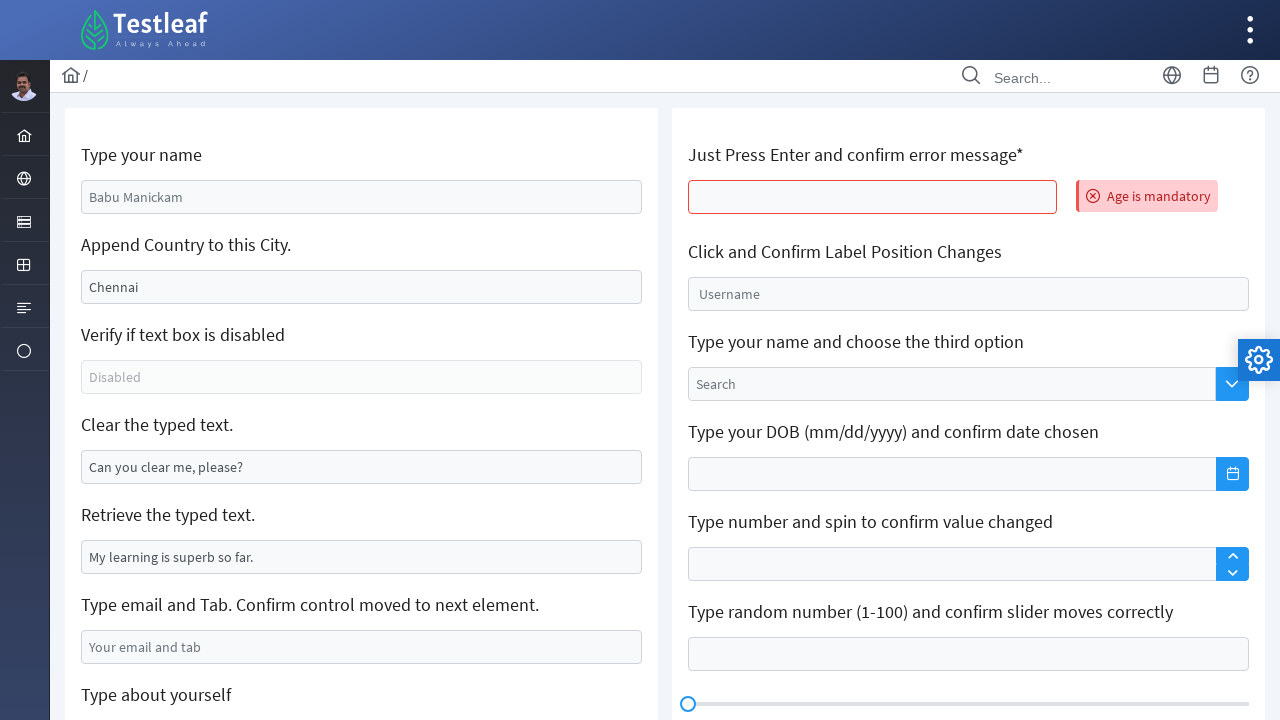

Filled autocomplete field with 'Veronica' on #j_idt106\:auto-complete_input
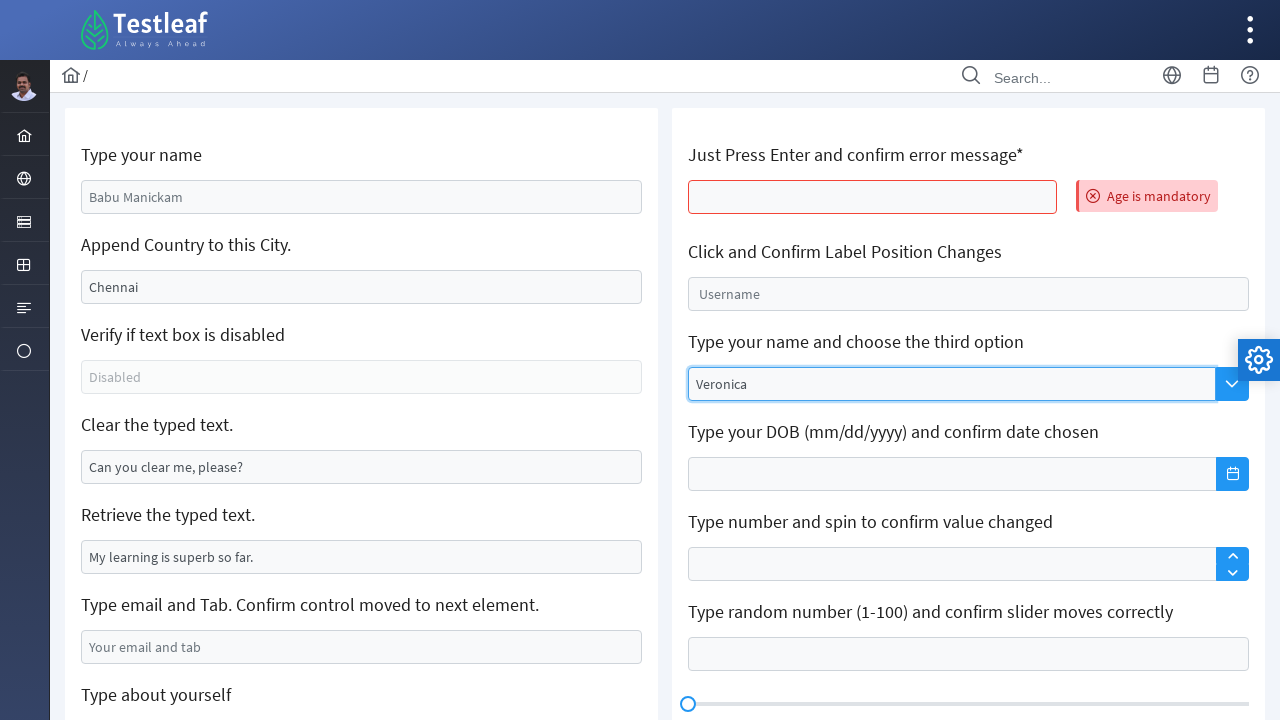

Filled date of birth field with '11/18/1994' on #j_idt106\:j_idt116_input
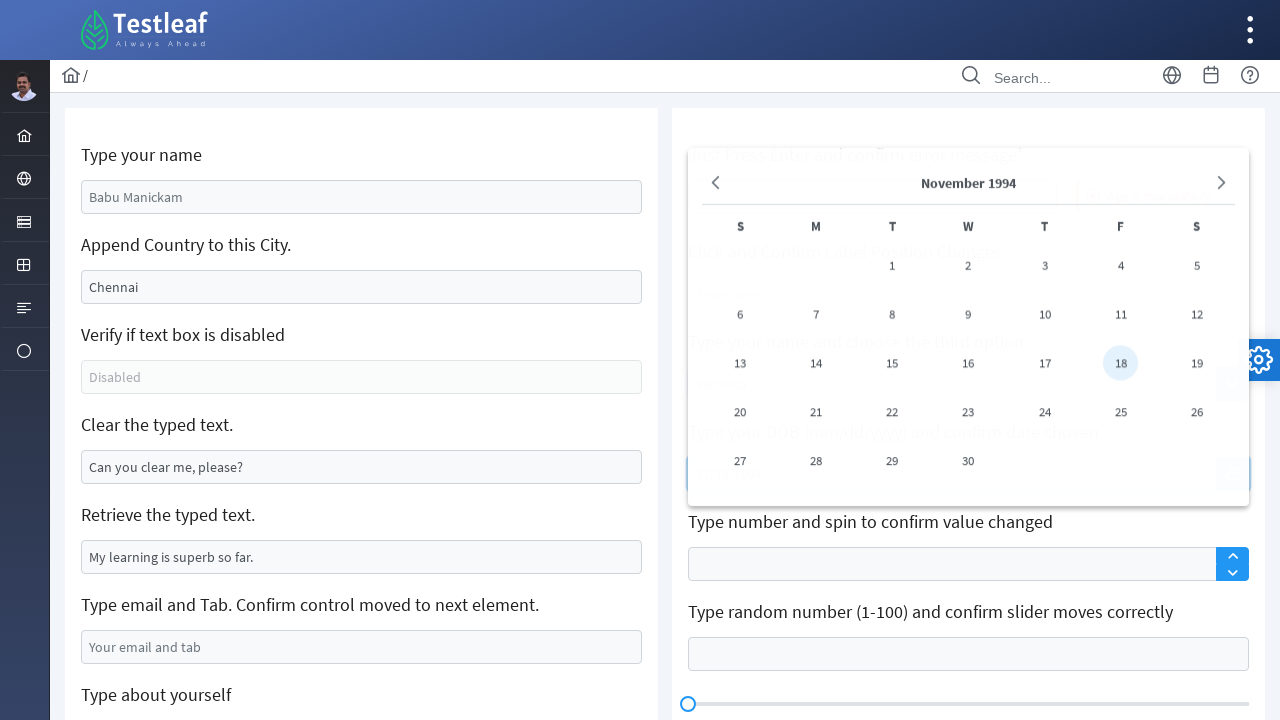

Filled number field with '77' on input#j_idt106\:j_idt118_input
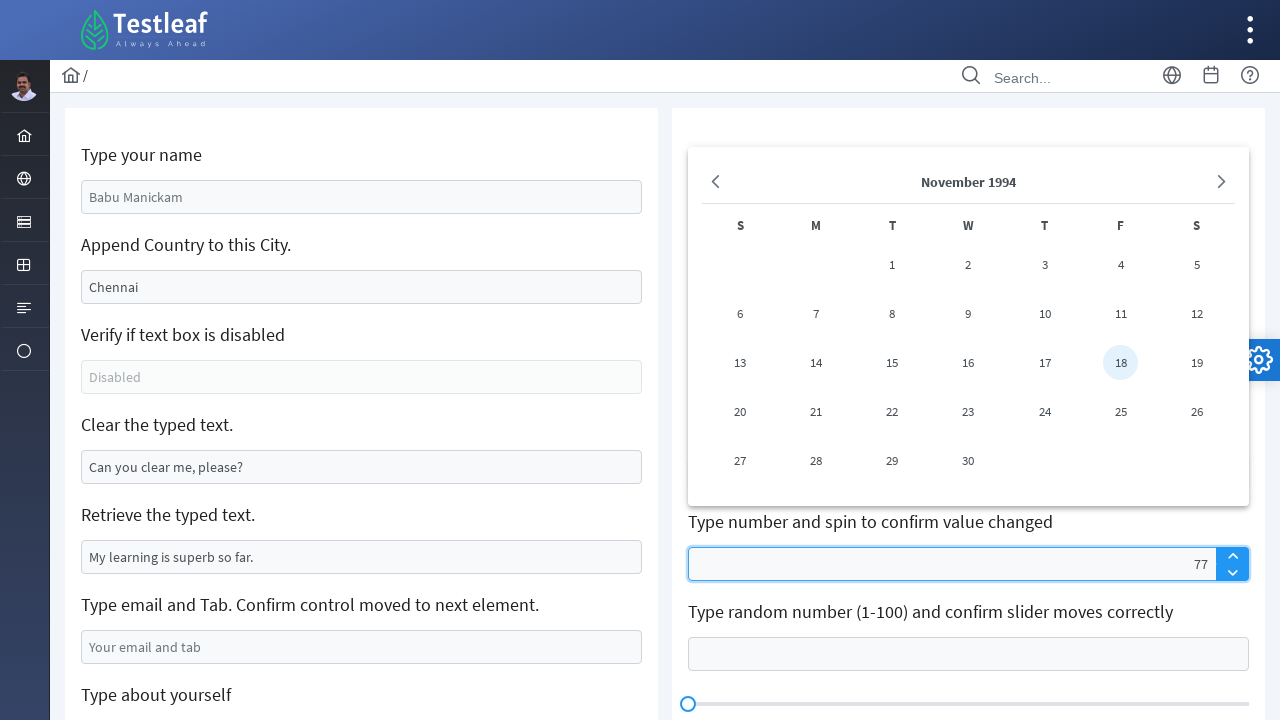

Clicked spin button to adjust number value at (1232, 555) on (//span[@class='ui-button-text'])[3]
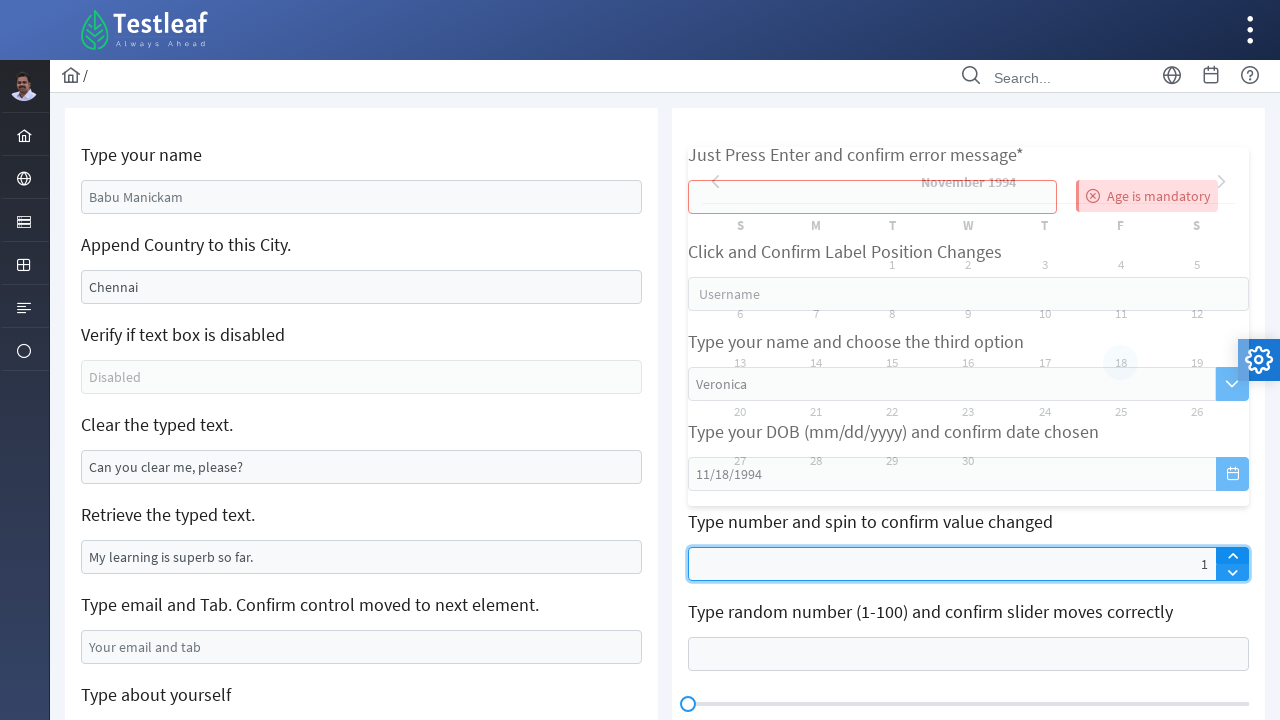

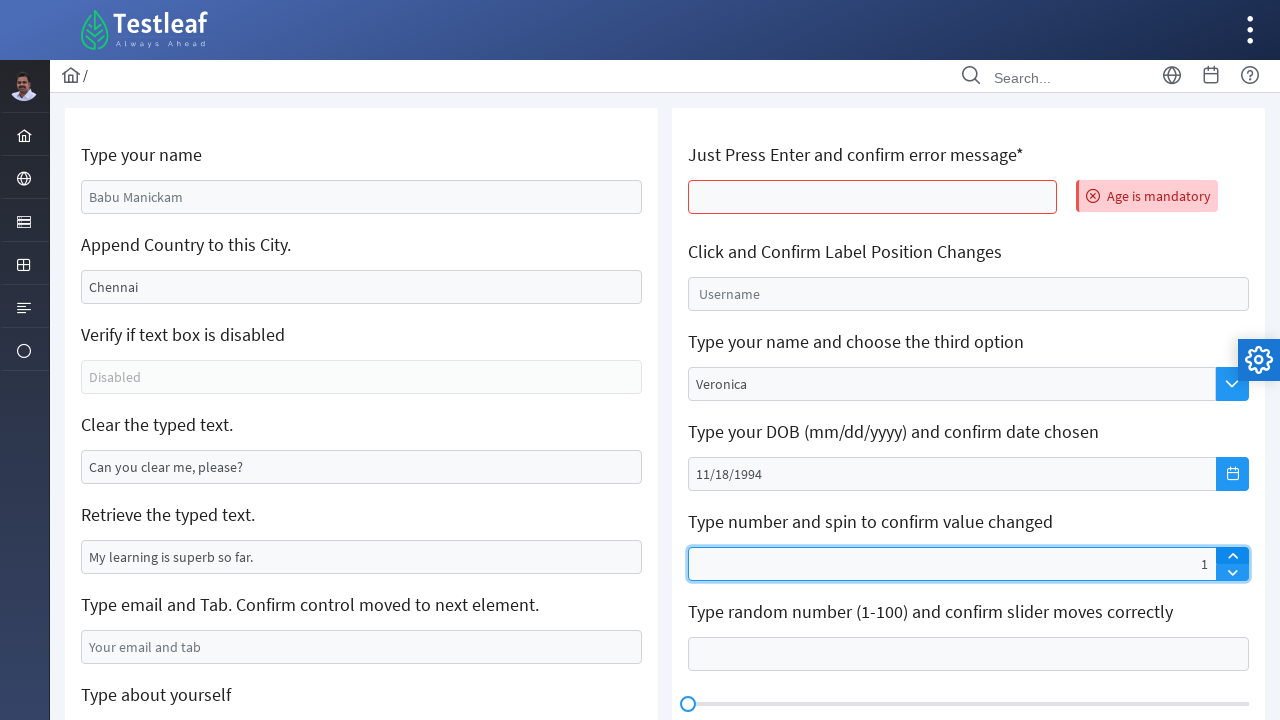